Tests that the submit button is disabled when only the title field is filled and author is left empty

Starting URL: https://tap-ht24-testverktyg.github.io/exam-template/

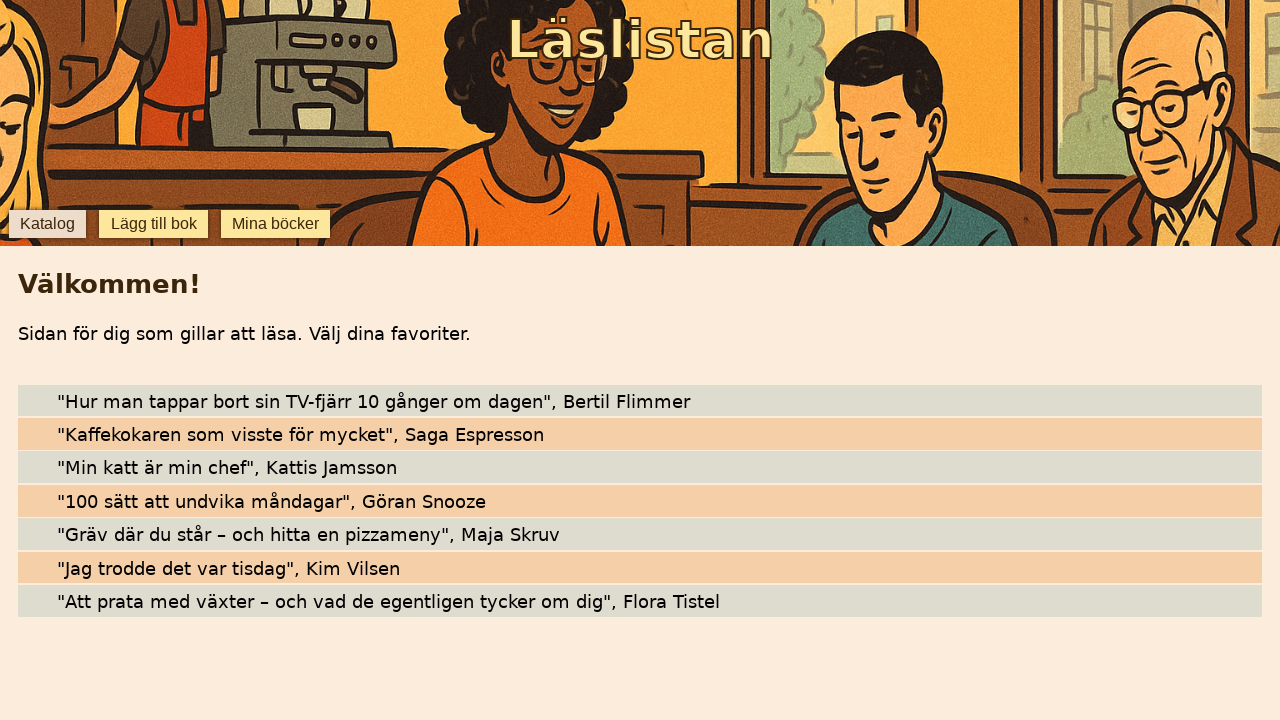

Clicked add book button to open form at (154, 224) on [data-testid='add-book']
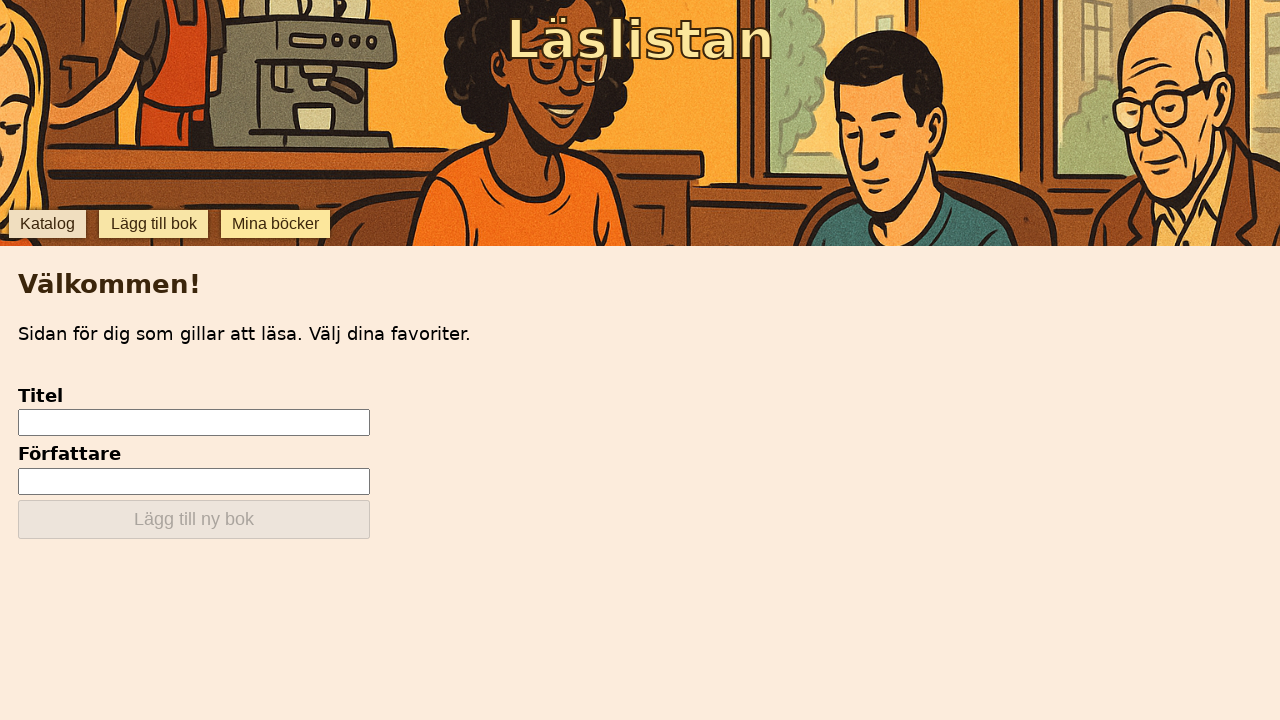

Filled title field with 'Book Without Author' on [data-testid='add-input-title']
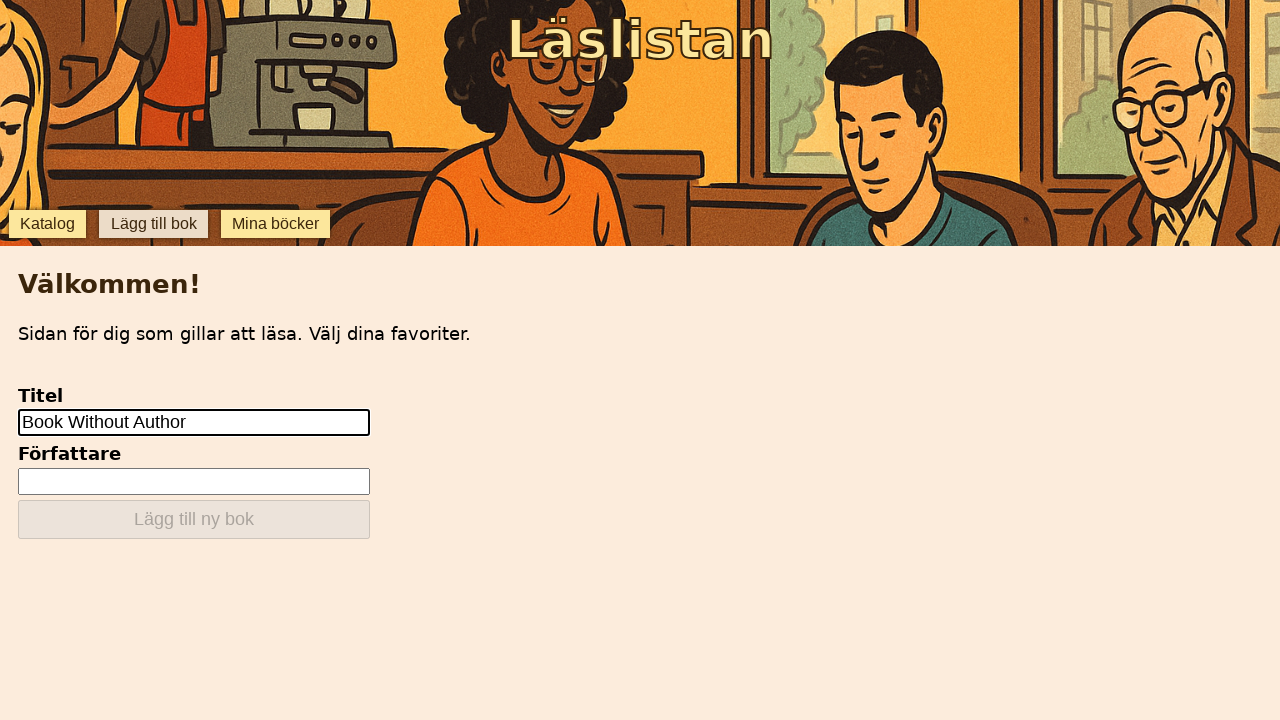

Verified author field is empty
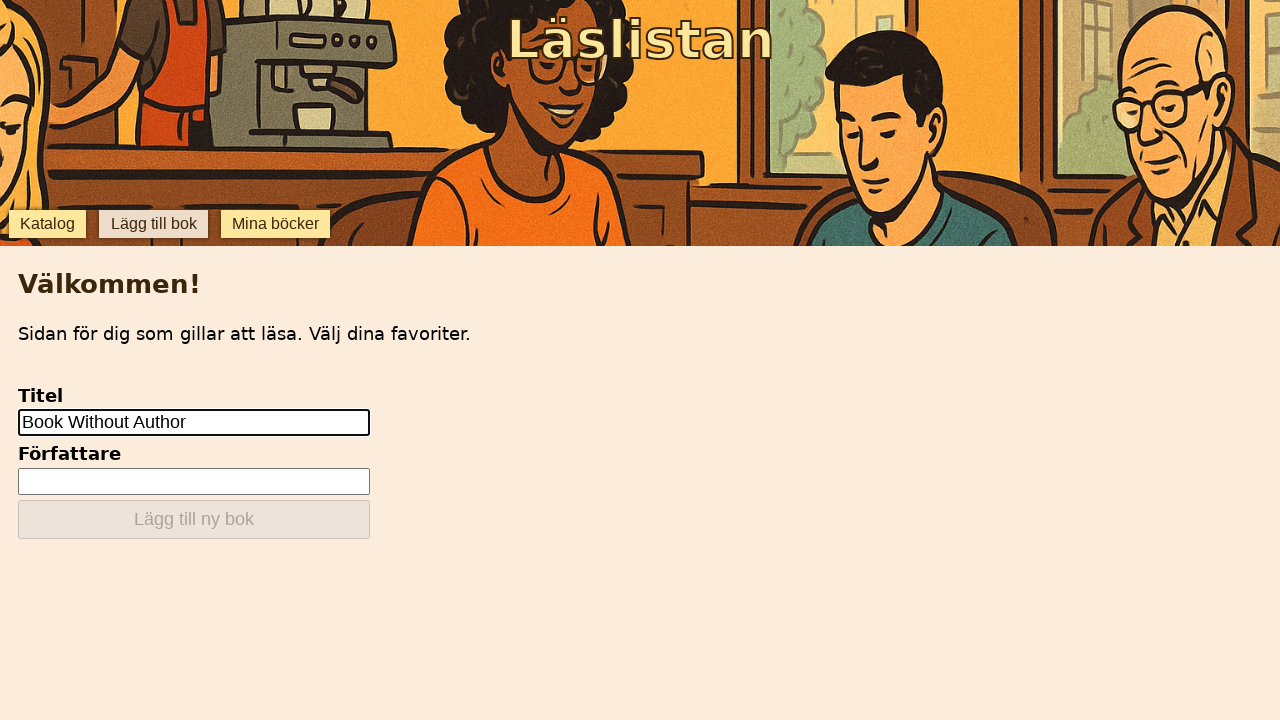

Verified submit button is disabled when only title is filled
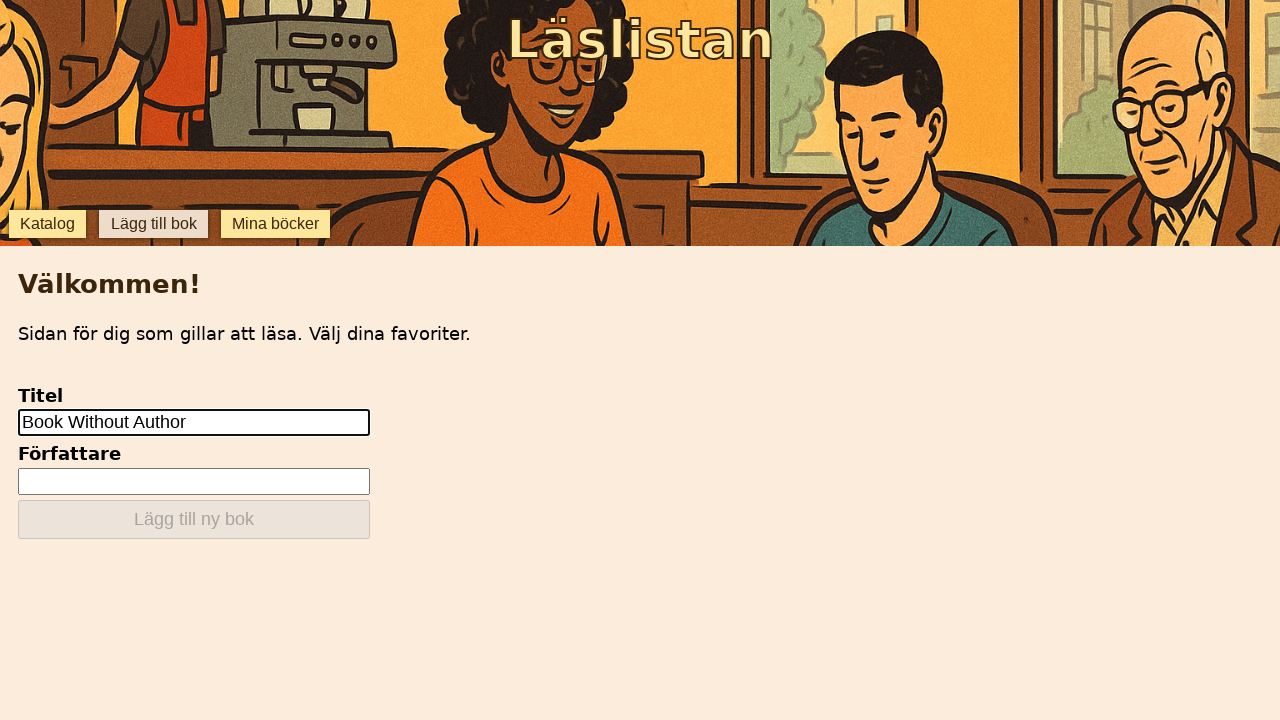

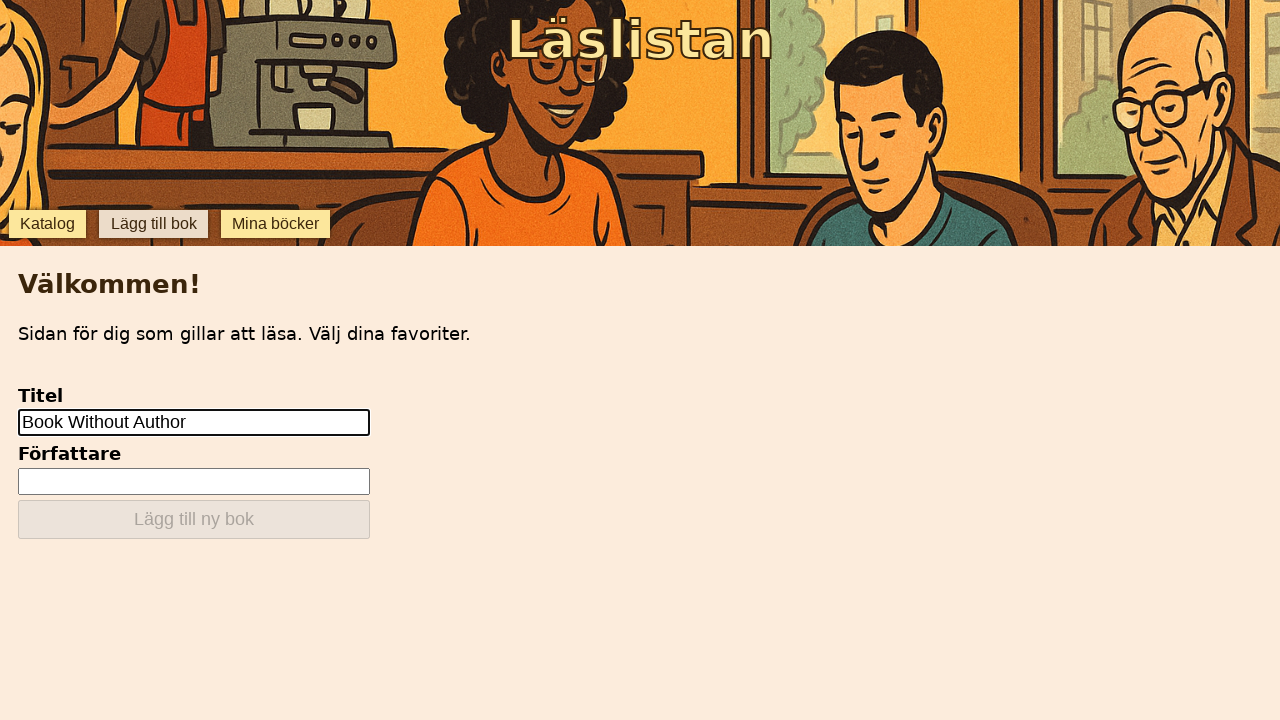